Tests window switching between two tabs by clicking on Google link and switching between GitHub and Google pages

Starting URL: https://automationfc.github.io/basic-form/index.html

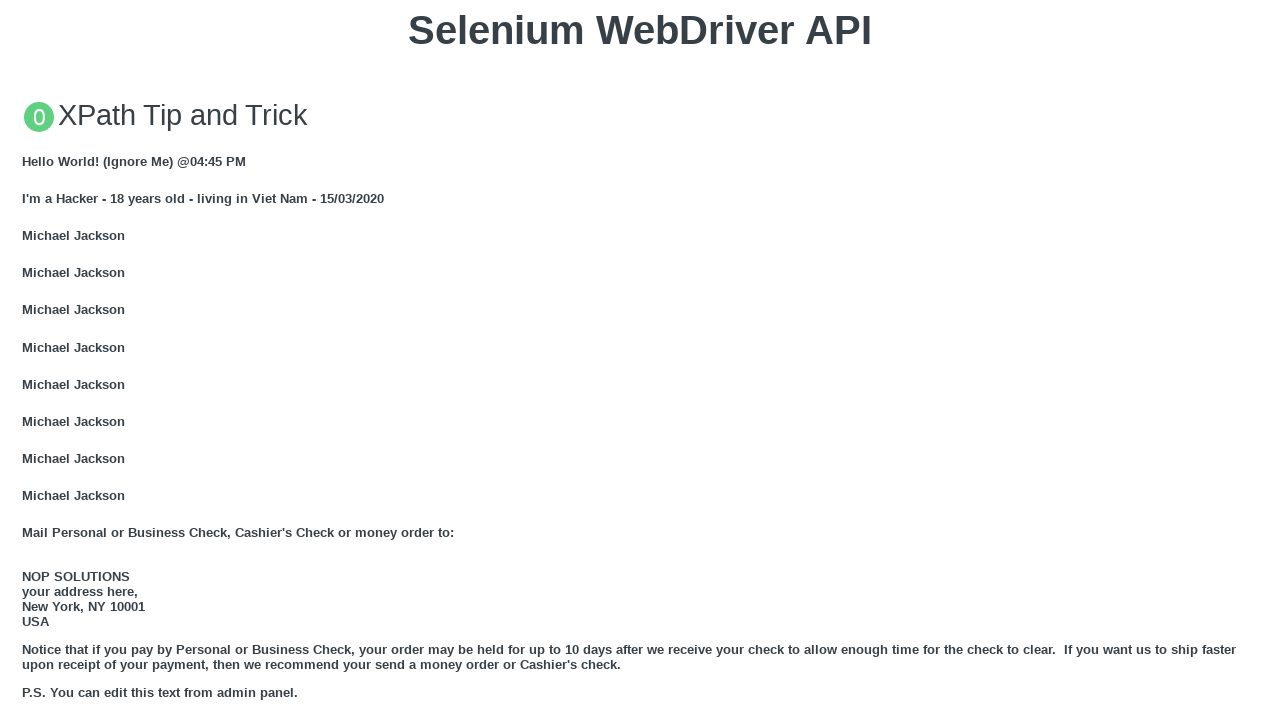

Stored GitHub page context
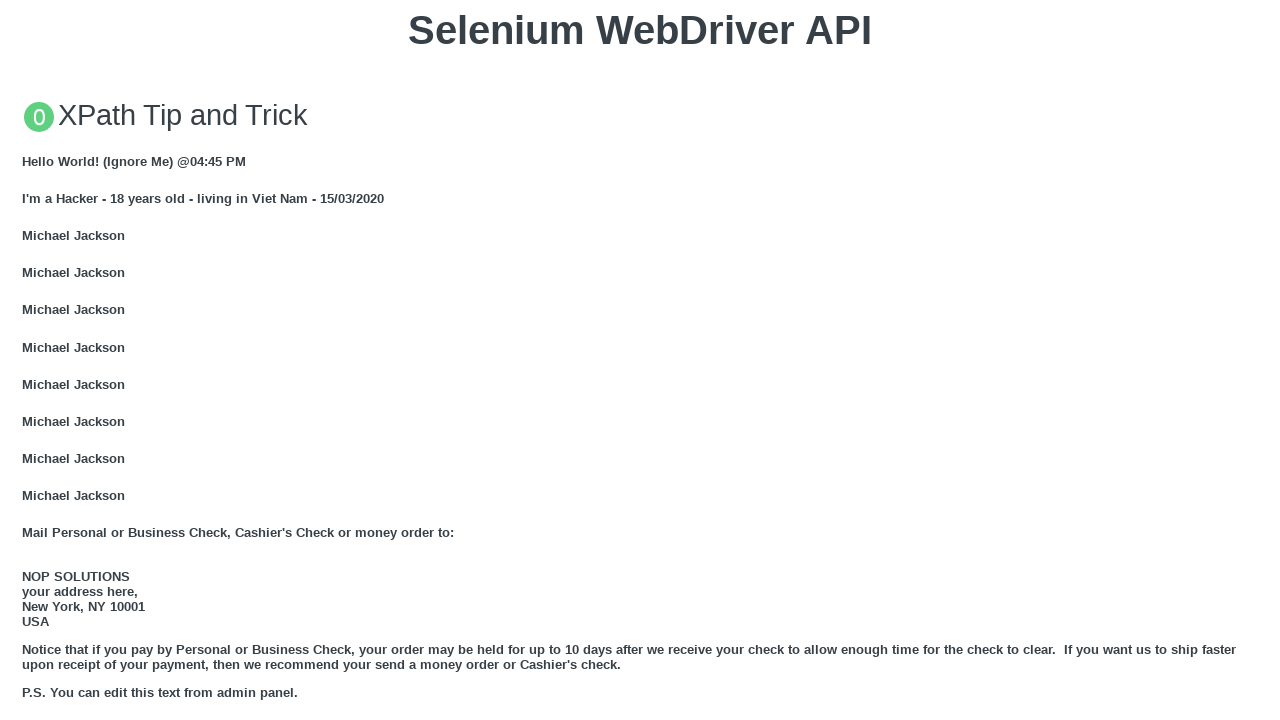

Clicked on Google link to open new tab at (56, 360) on xpath=//a[text()='GOOGLE']
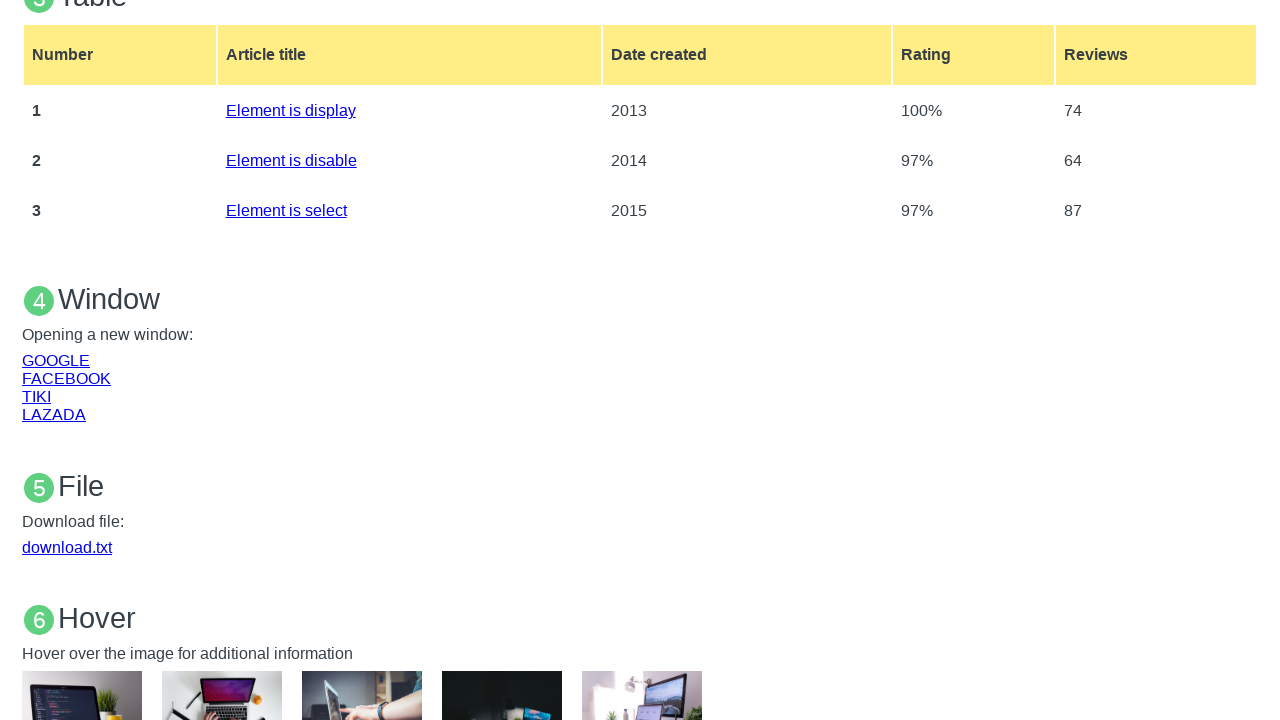

Retrieved all open page contexts
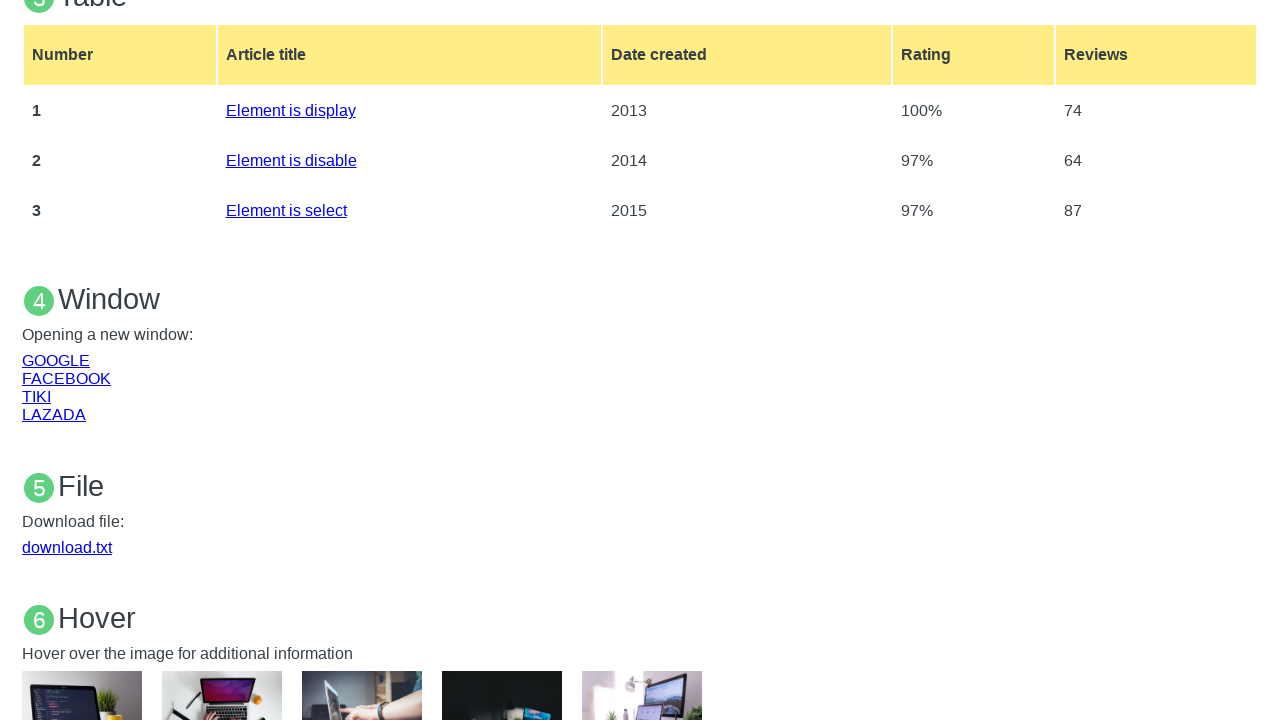

Found Google page in available contexts
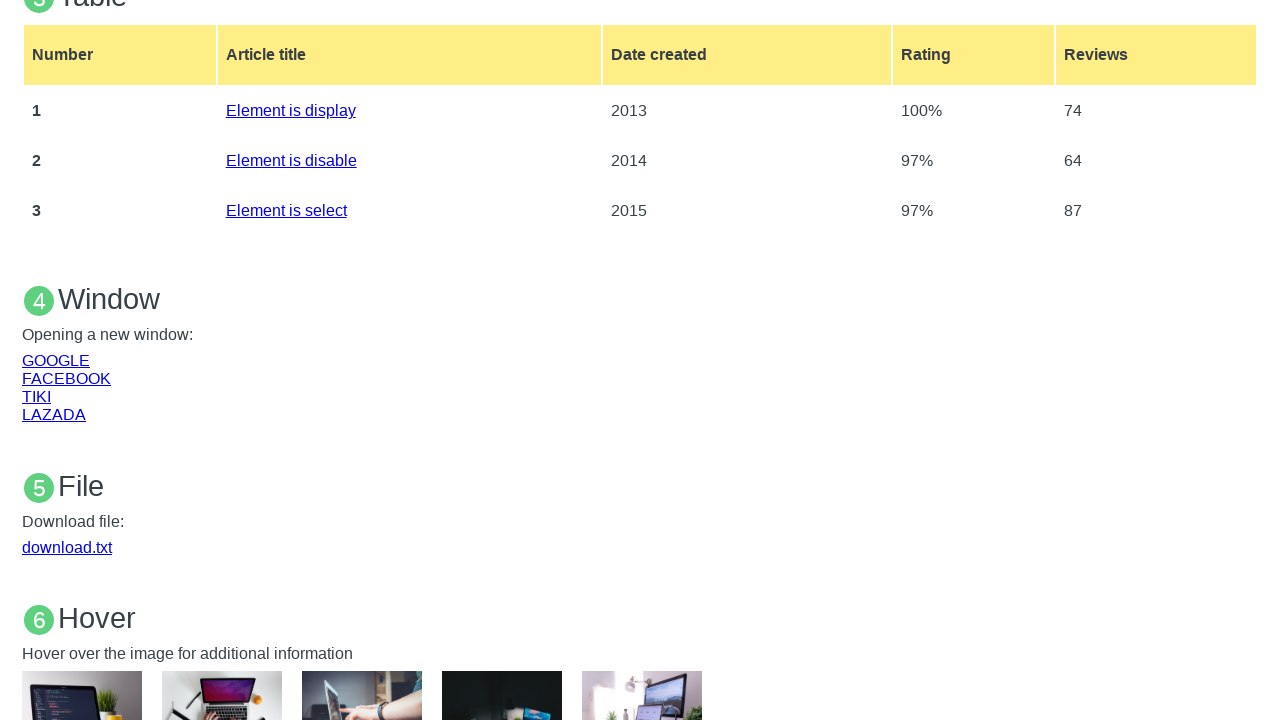

Switched to Google page tab
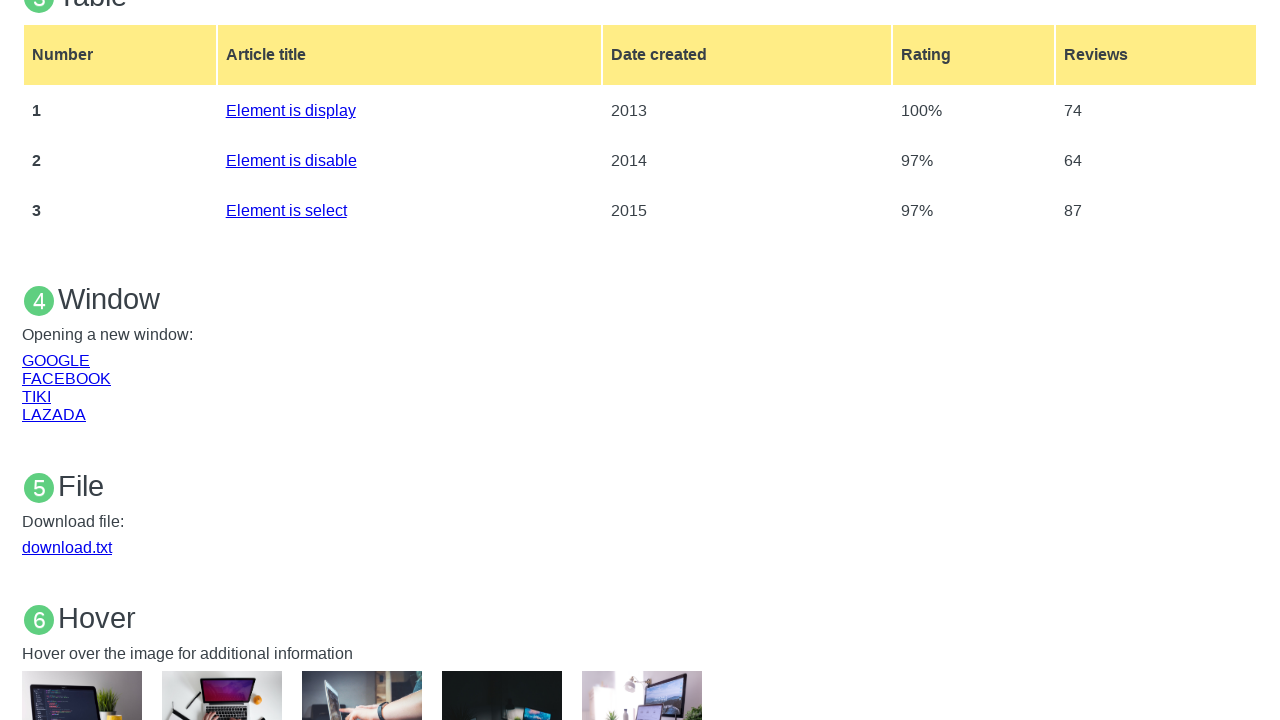

Google page loaded successfully
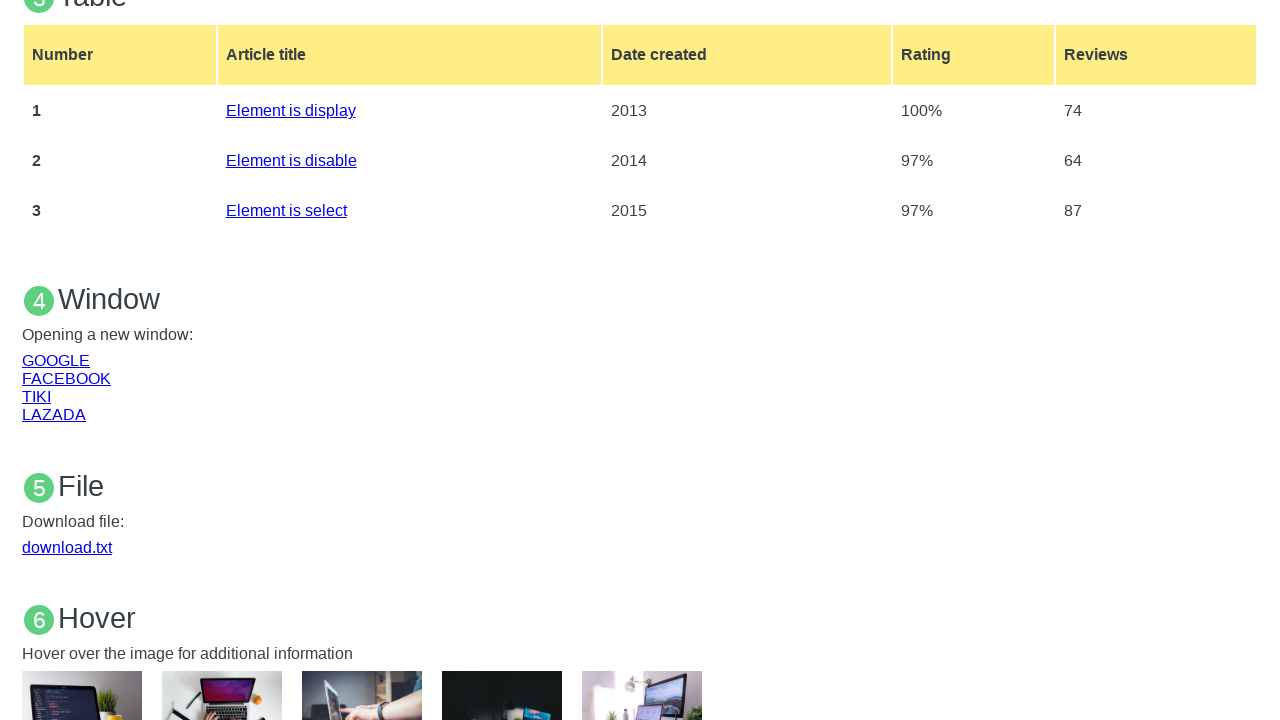

Switched back to GitHub page tab
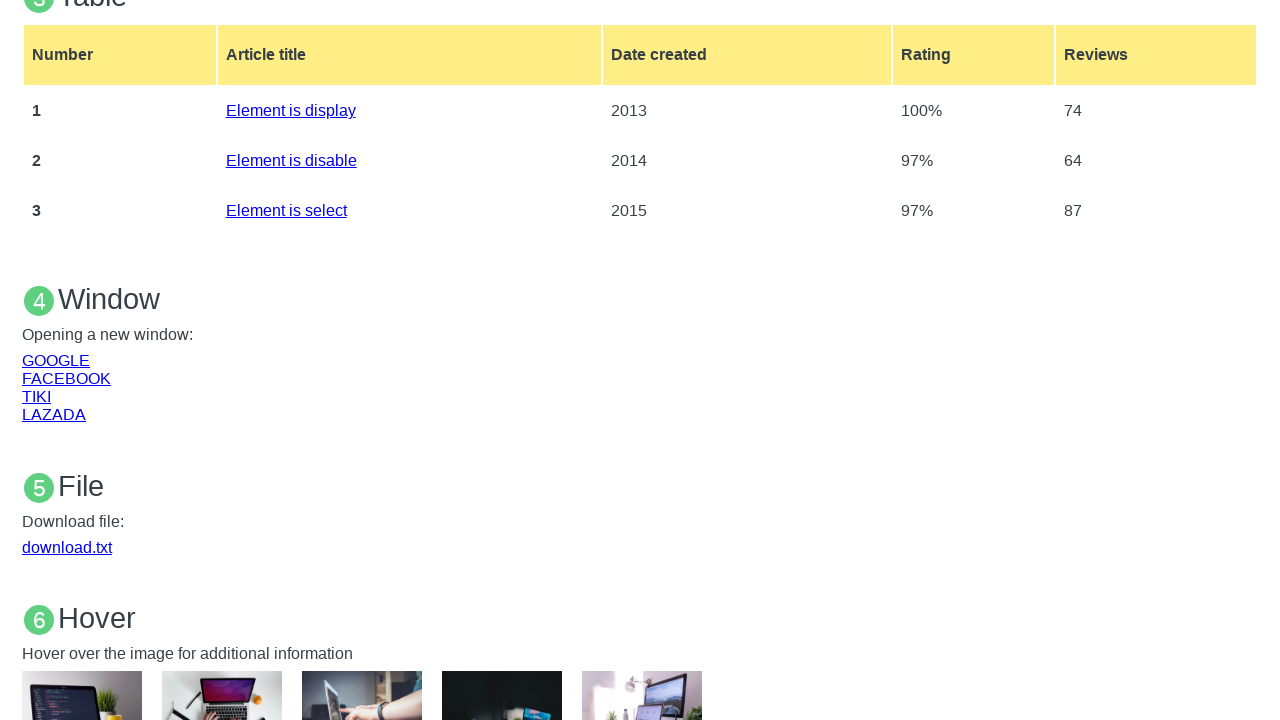

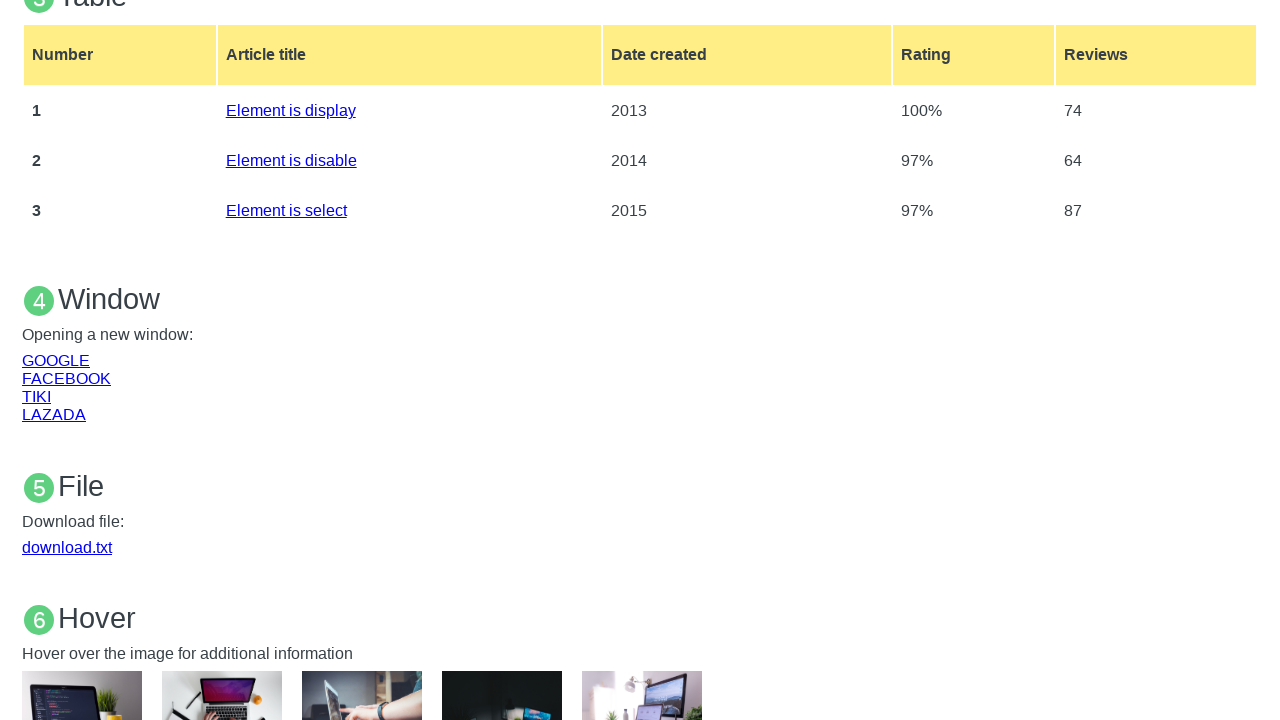